Tests a slow calculator web application by clicking number buttons to input two random numbers, clicking the addition operator, and verifying the calculated sum is displayed correctly.

Starting URL: https://bonigarcia.dev/selenium-webdriver-java/slow-calculator.html

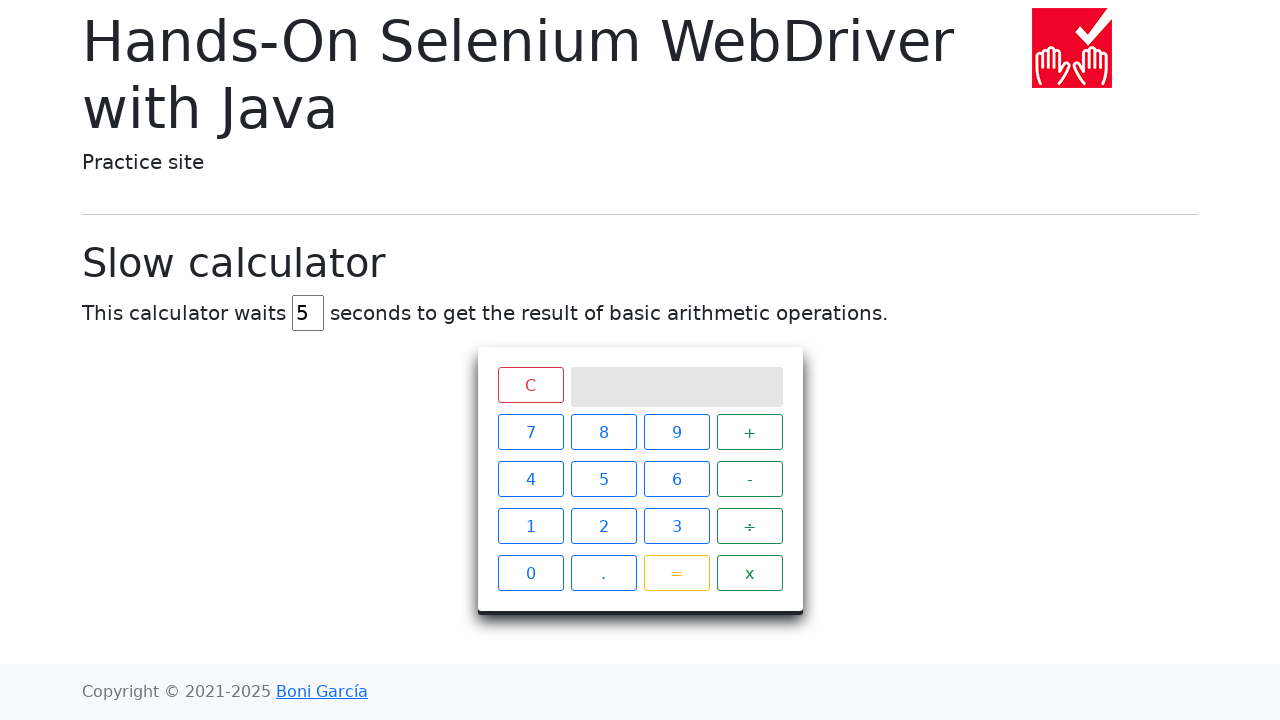

Generated random numbers: 341 and 183, expected result: 524
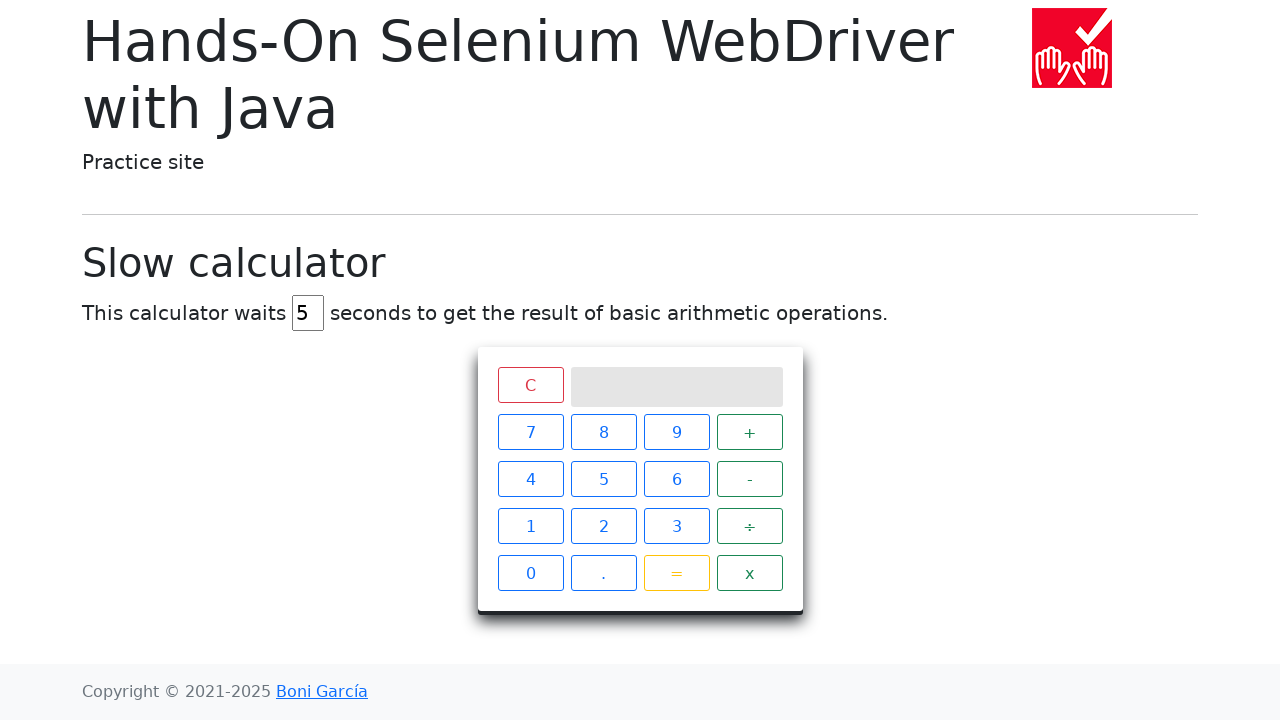

Clicked digit '3' on calculator at (676, 526) on //div[@class='keys']//span[text()='3']
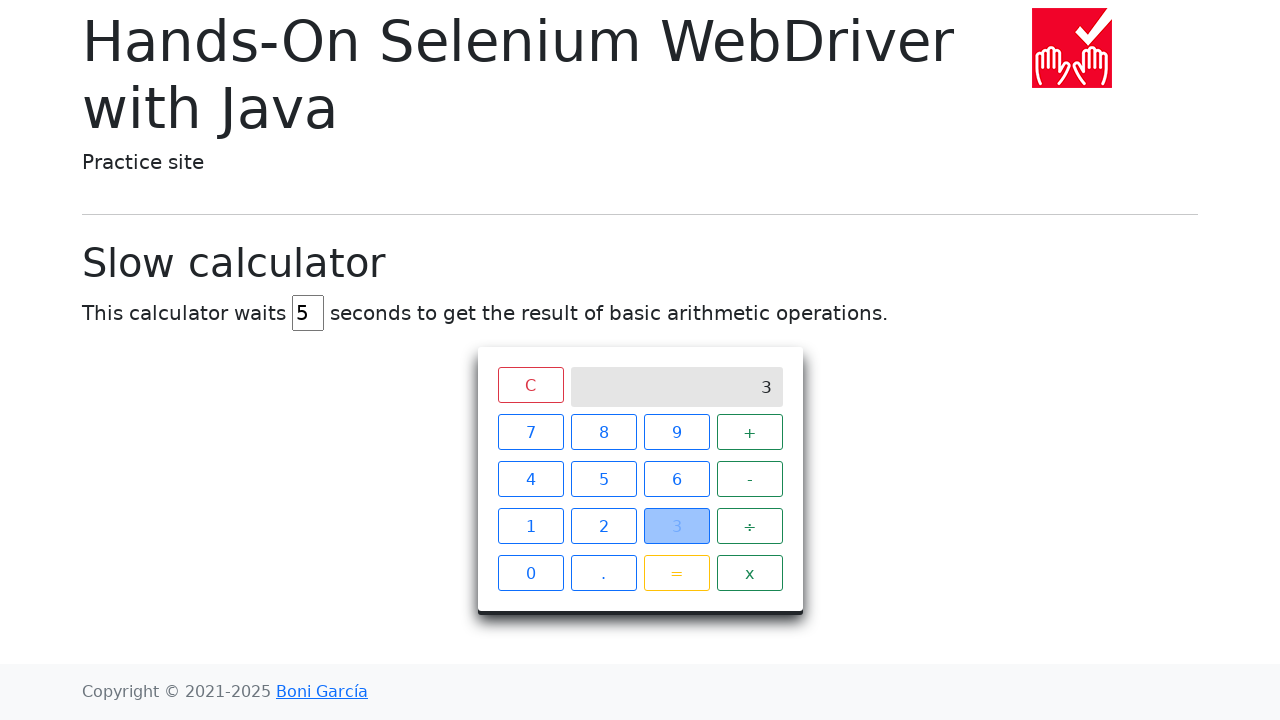

Clicked digit '4' on calculator at (530, 479) on //div[@class='keys']//span[text()='4']
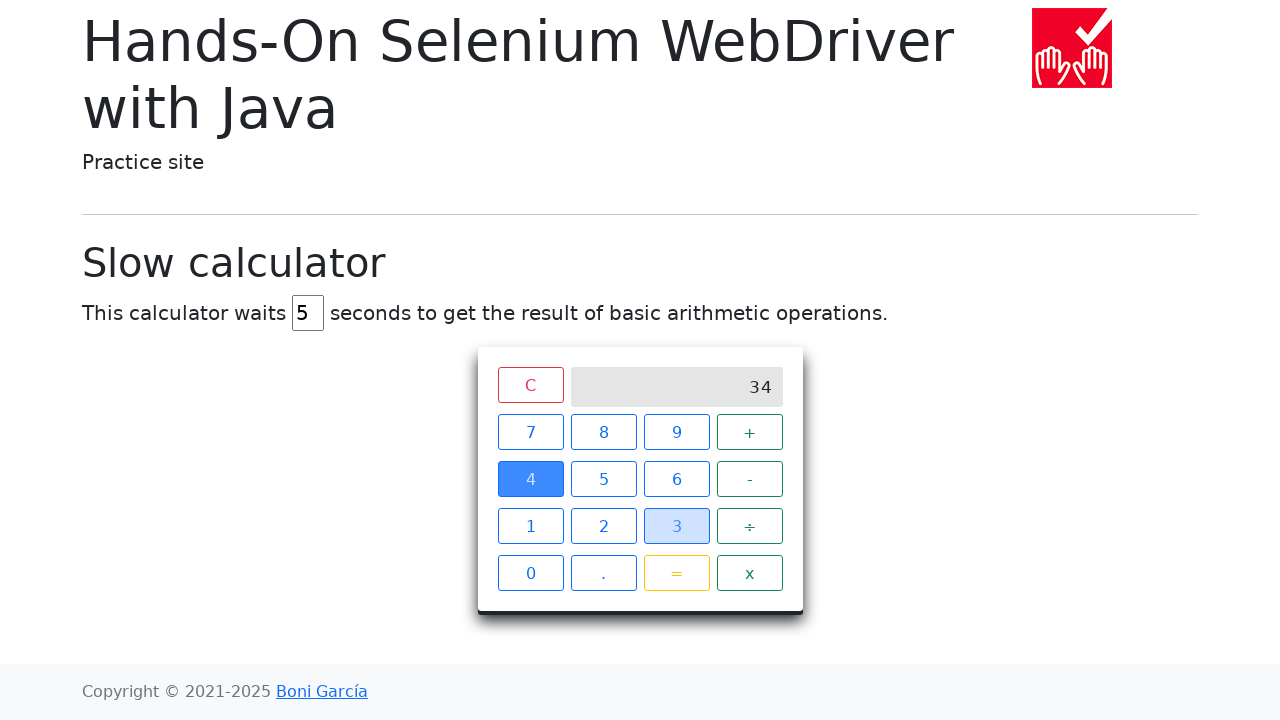

Clicked digit '1' on calculator at (530, 526) on //div[@class='keys']//span[text()='1']
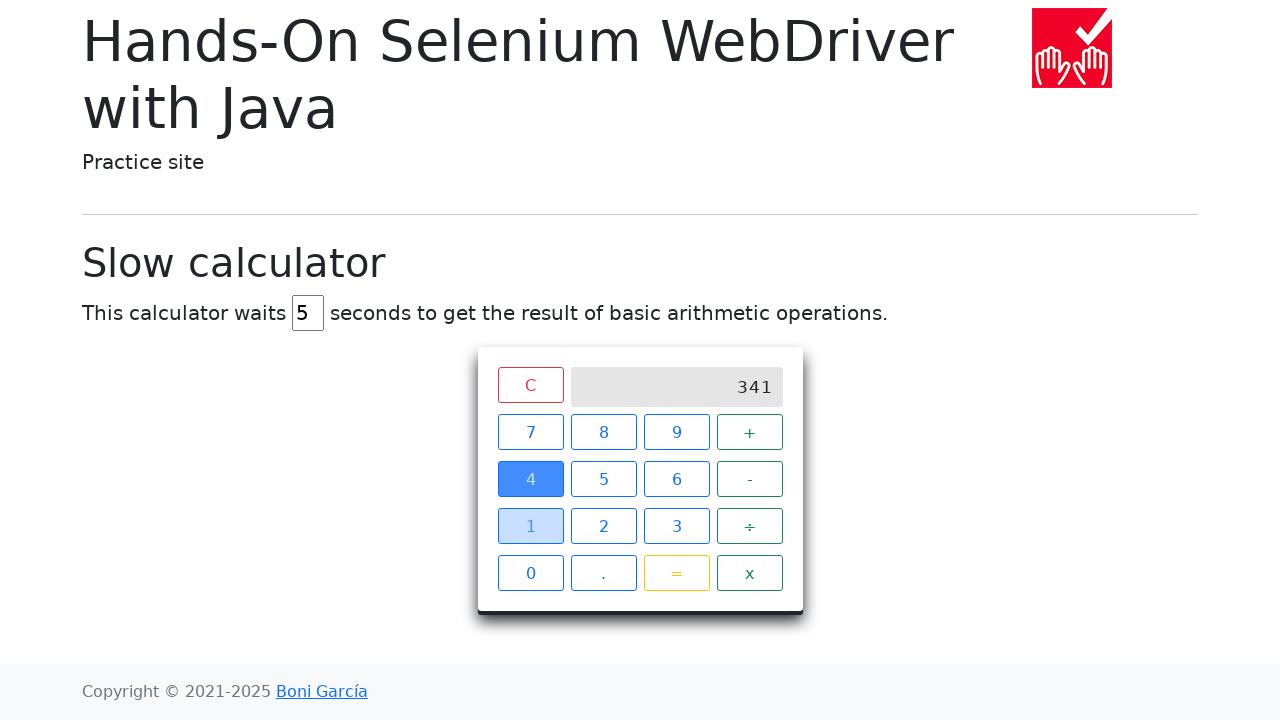

Clicked the addition operator '+' at (750, 432) on //div[@class='keys']//span[text()='+']
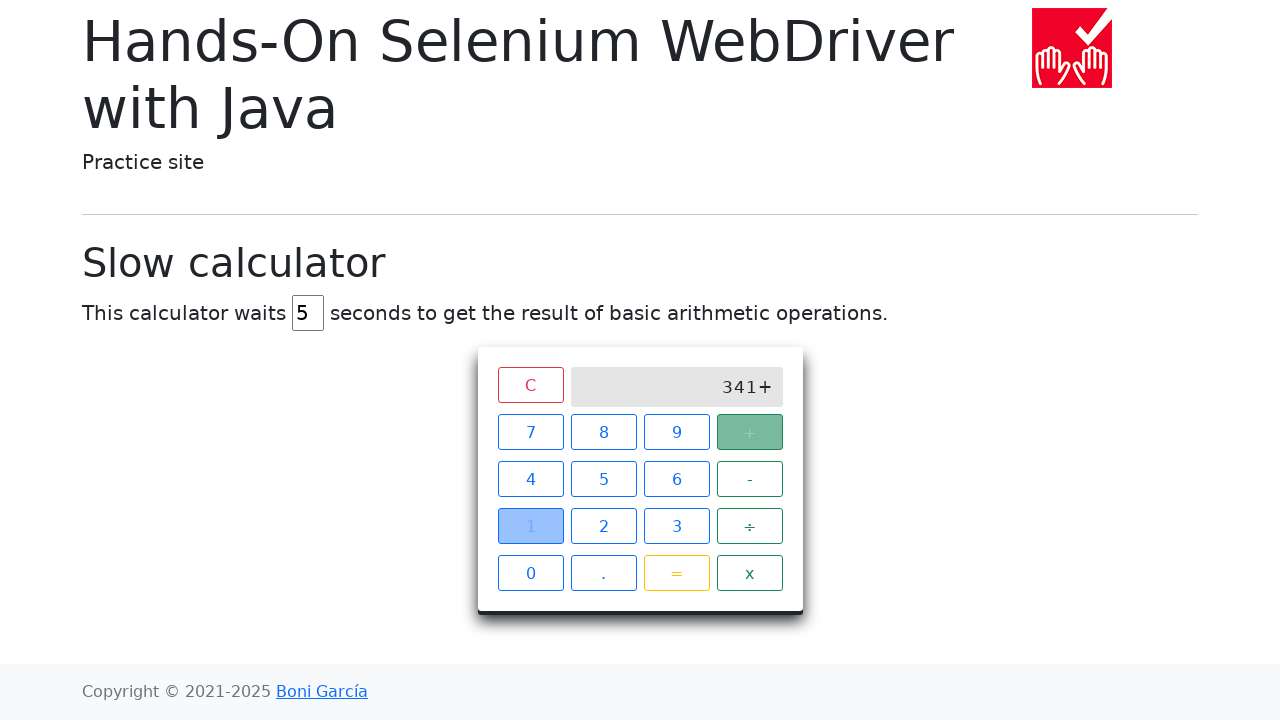

Clicked digit '1' on calculator at (530, 526) on //div[@class='keys']//span[text()='1']
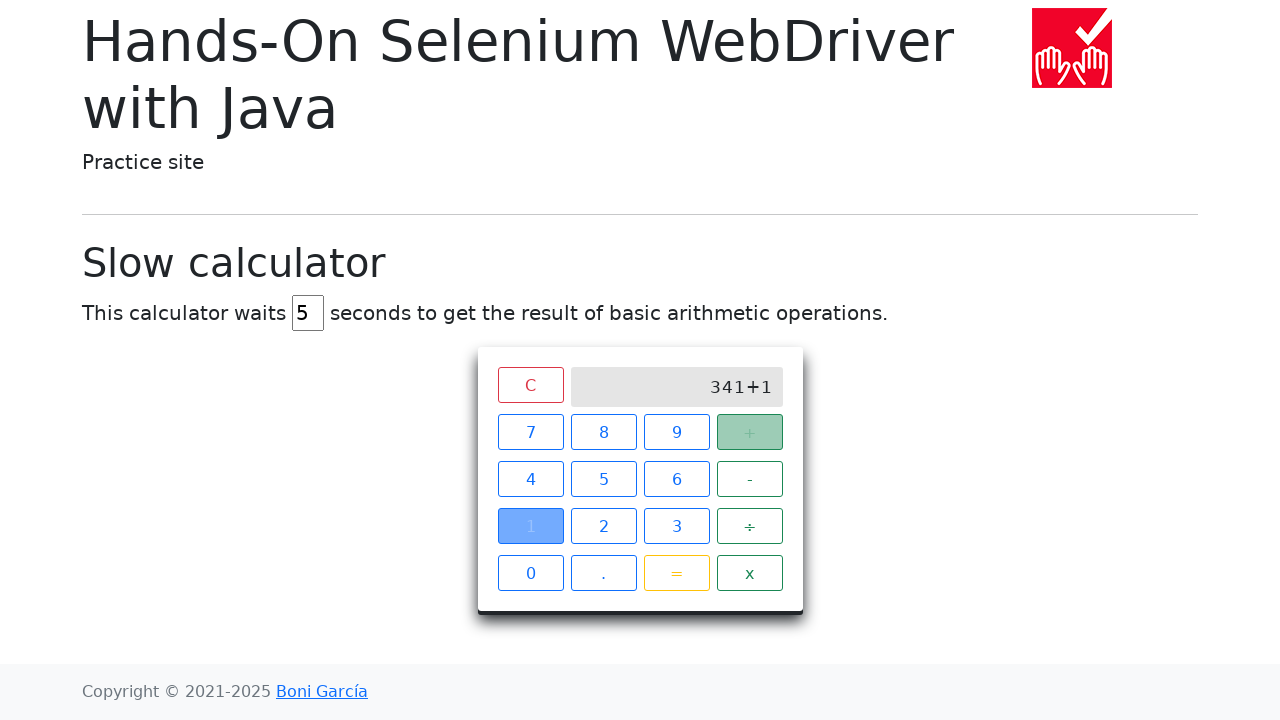

Clicked digit '8' on calculator at (604, 432) on //div[@class='keys']//span[text()='8']
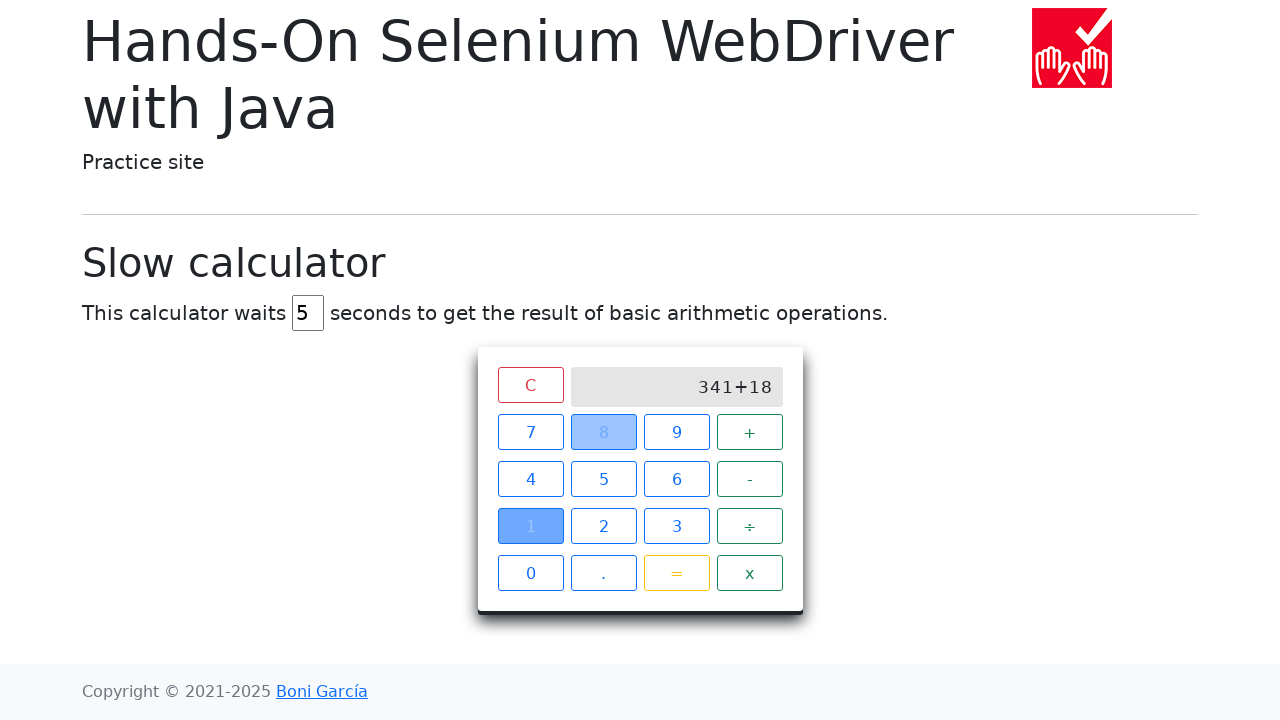

Clicked digit '3' on calculator at (676, 526) on //div[@class='keys']//span[text()='3']
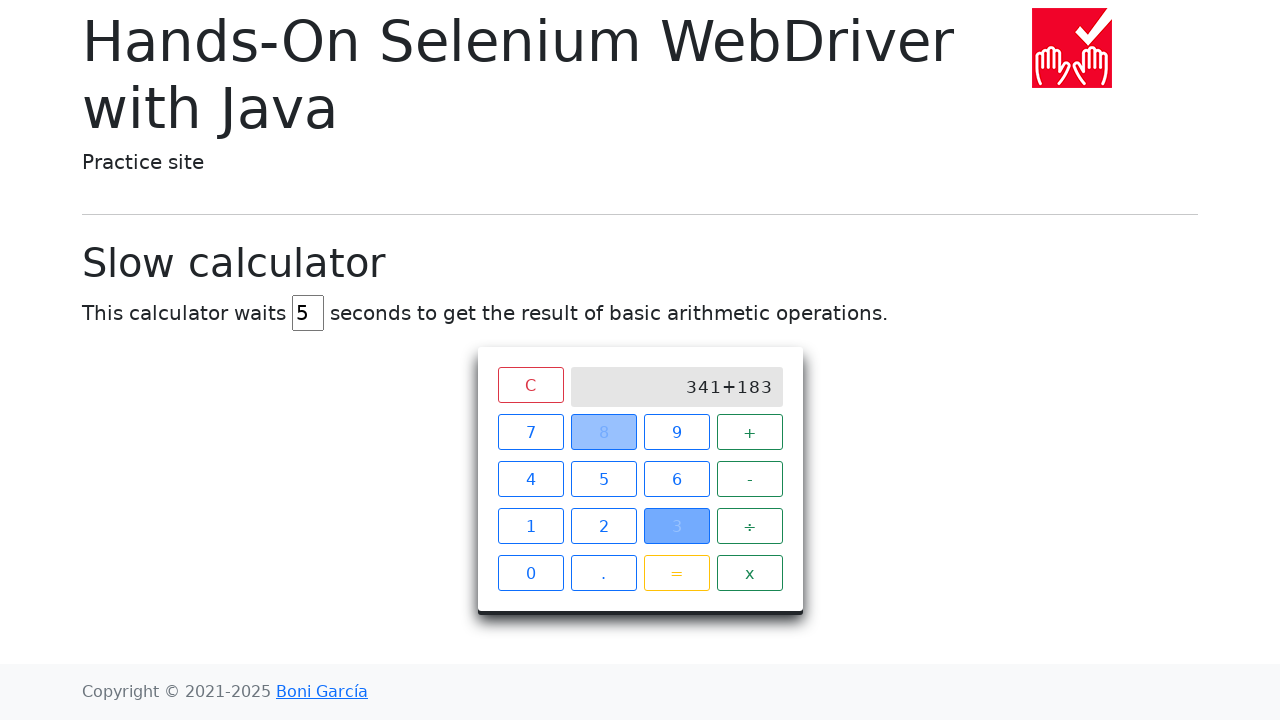

Clicked the equals button to calculate at (676, 573) on //div[@class='keys']//span[text()='=']
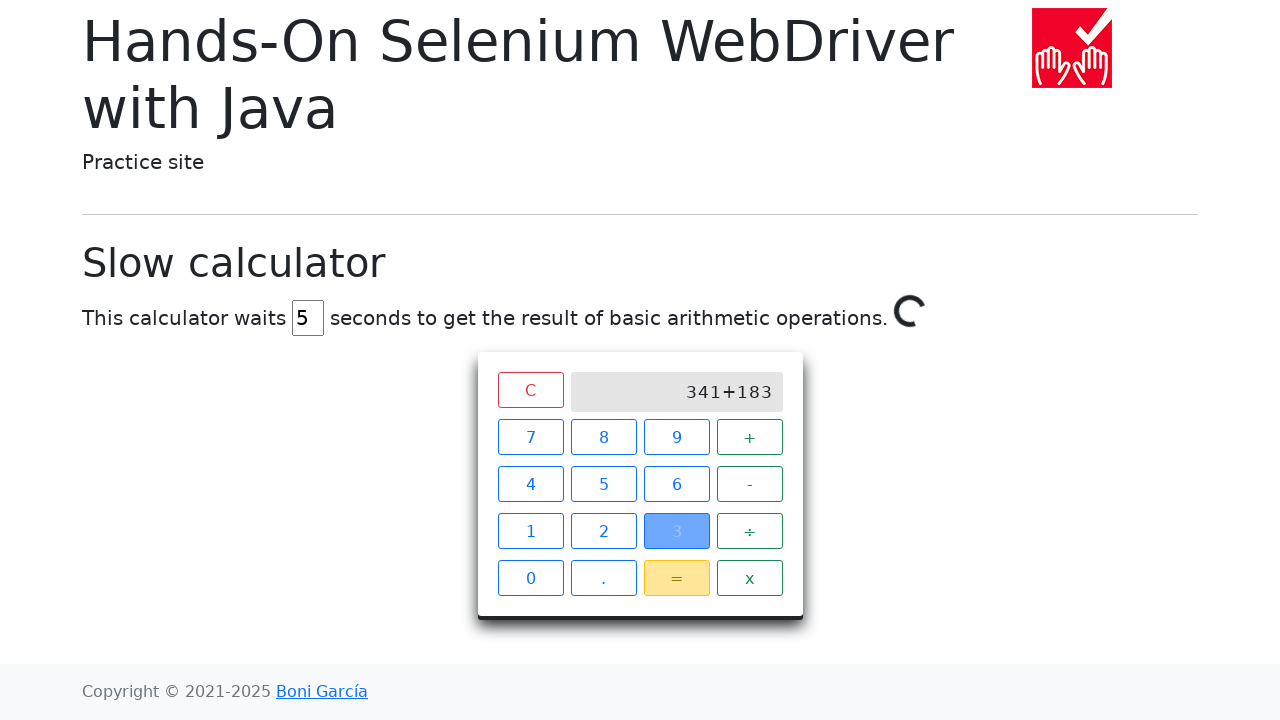

Calculator displayed correct result: 524
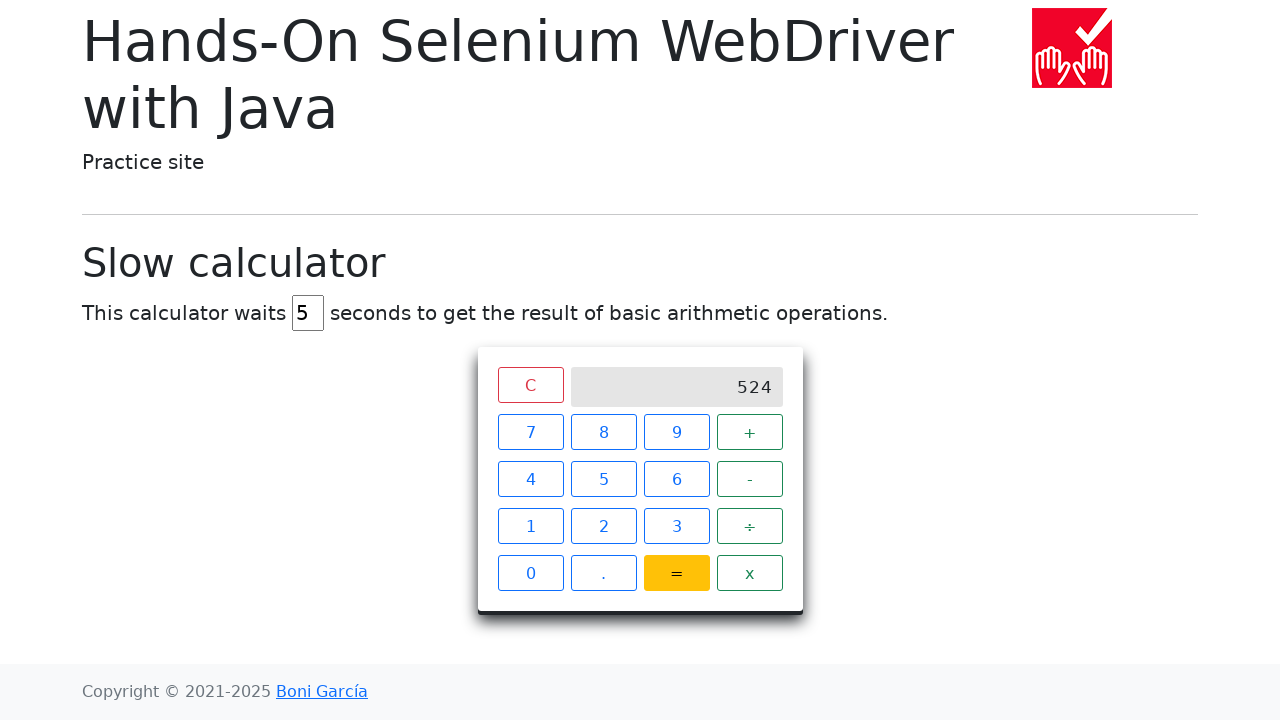

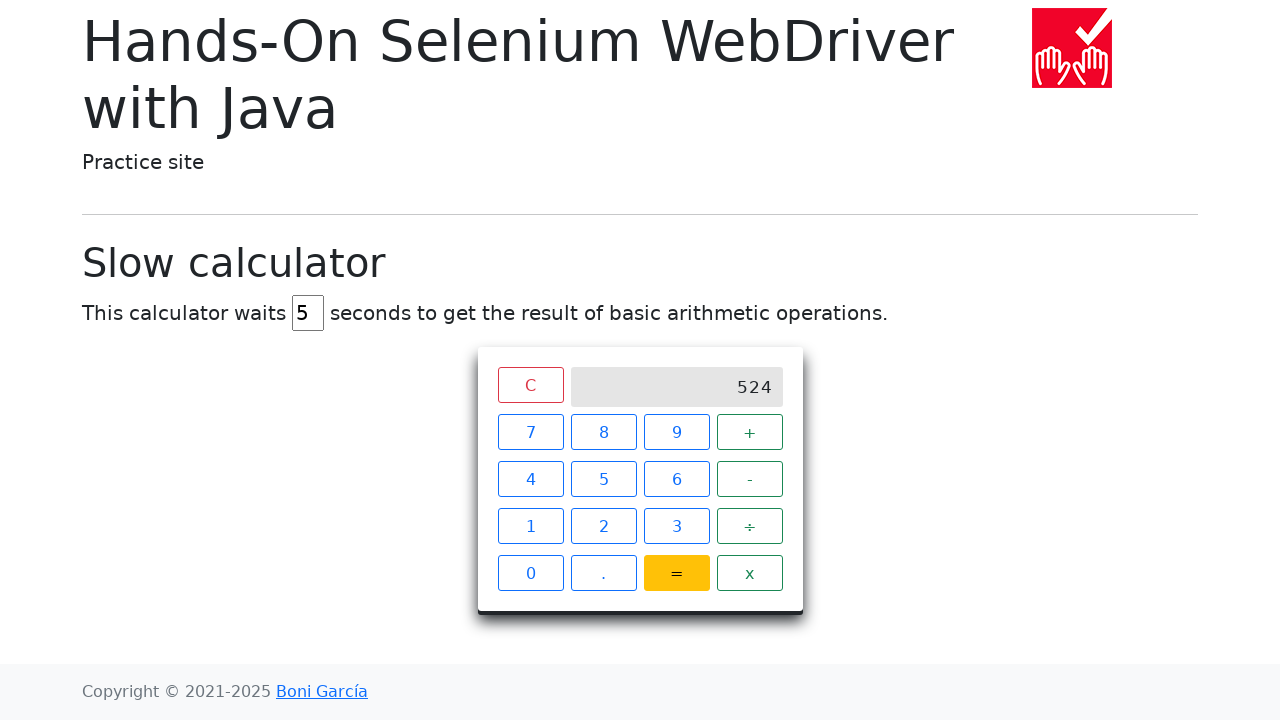